Tests browser back button navigation through filter states

Starting URL: https://demo.playwright.dev/todomvc

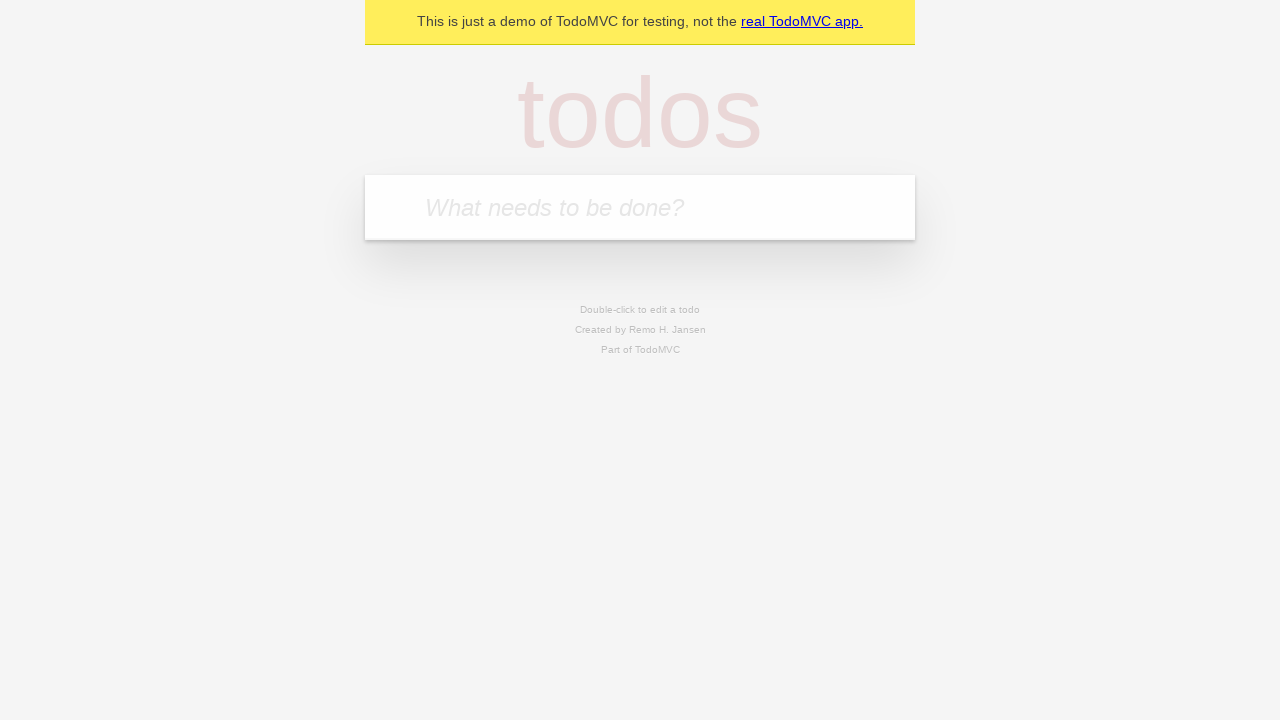

Filled todo input with 'buy some cheese' on internal:attr=[placeholder="What needs to be done?"i]
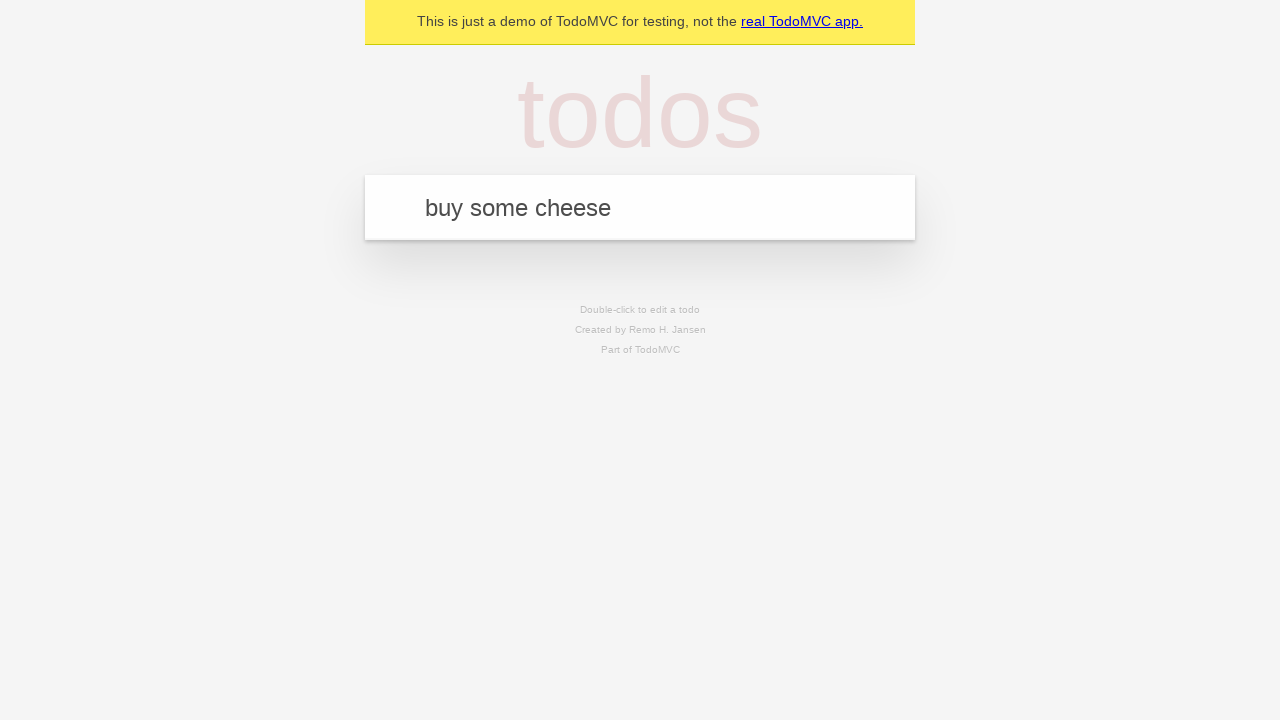

Pressed Enter to add first todo on internal:attr=[placeholder="What needs to be done?"i]
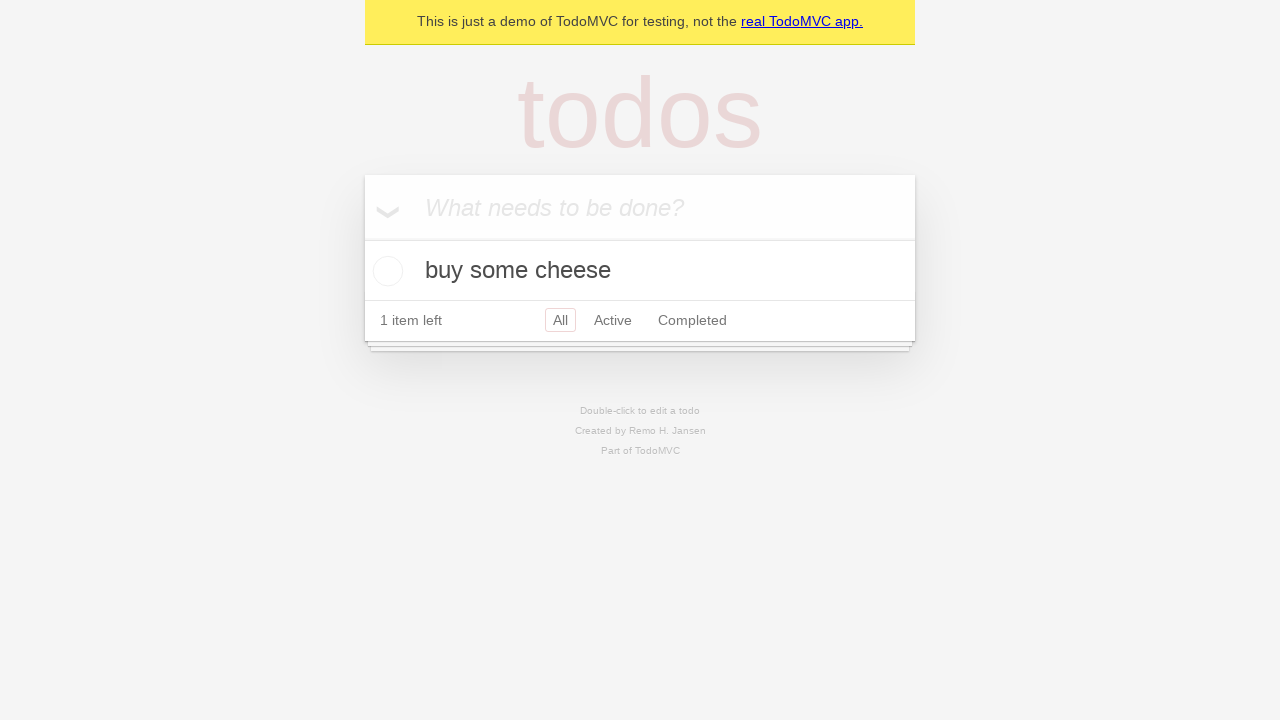

Filled todo input with 'feed the cat' on internal:attr=[placeholder="What needs to be done?"i]
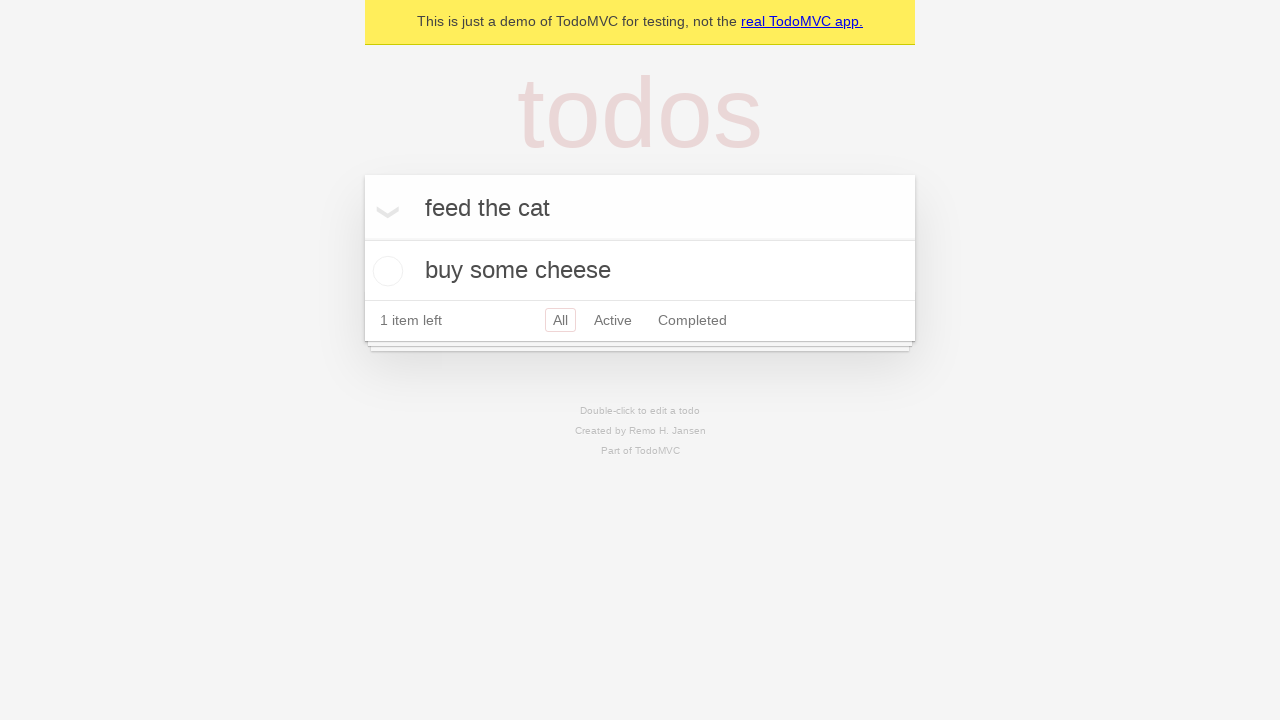

Pressed Enter to add second todo on internal:attr=[placeholder="What needs to be done?"i]
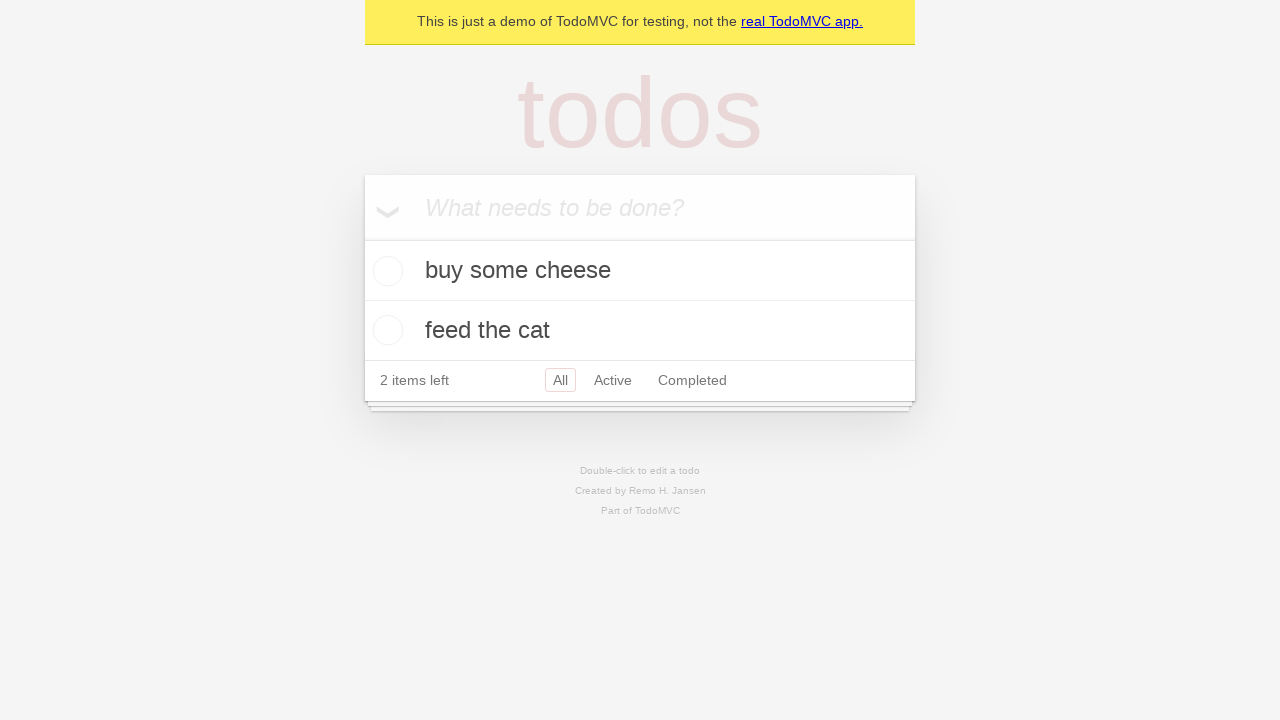

Filled todo input with 'book a doctors appointment' on internal:attr=[placeholder="What needs to be done?"i]
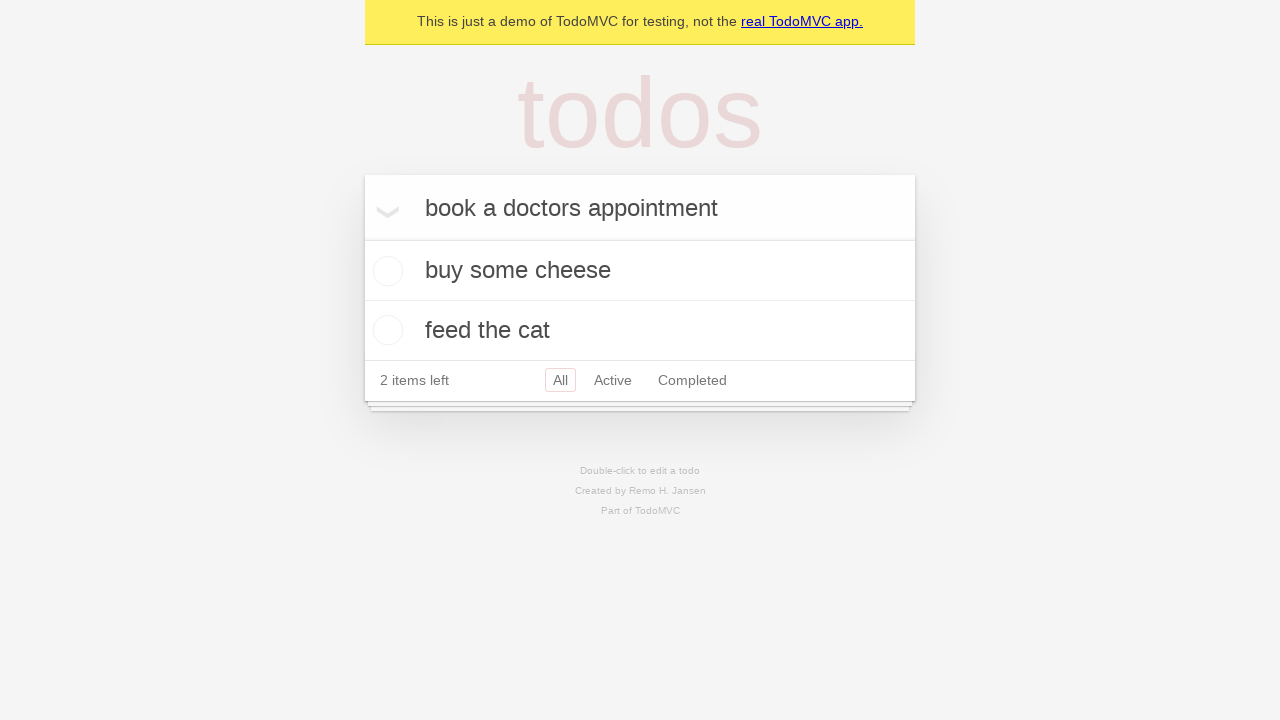

Pressed Enter to add third todo on internal:attr=[placeholder="What needs to be done?"i]
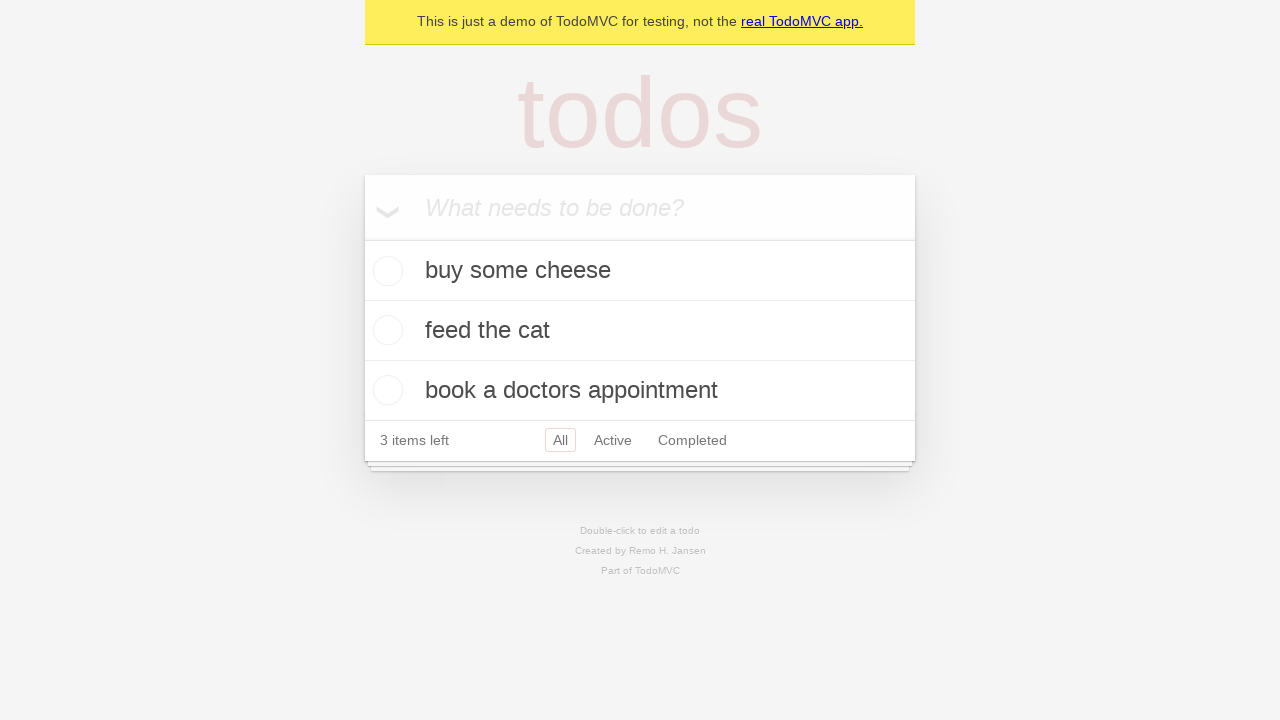

Checked the second todo item at (385, 330) on internal:testid=[data-testid="todo-item"s] >> nth=1 >> internal:role=checkbox
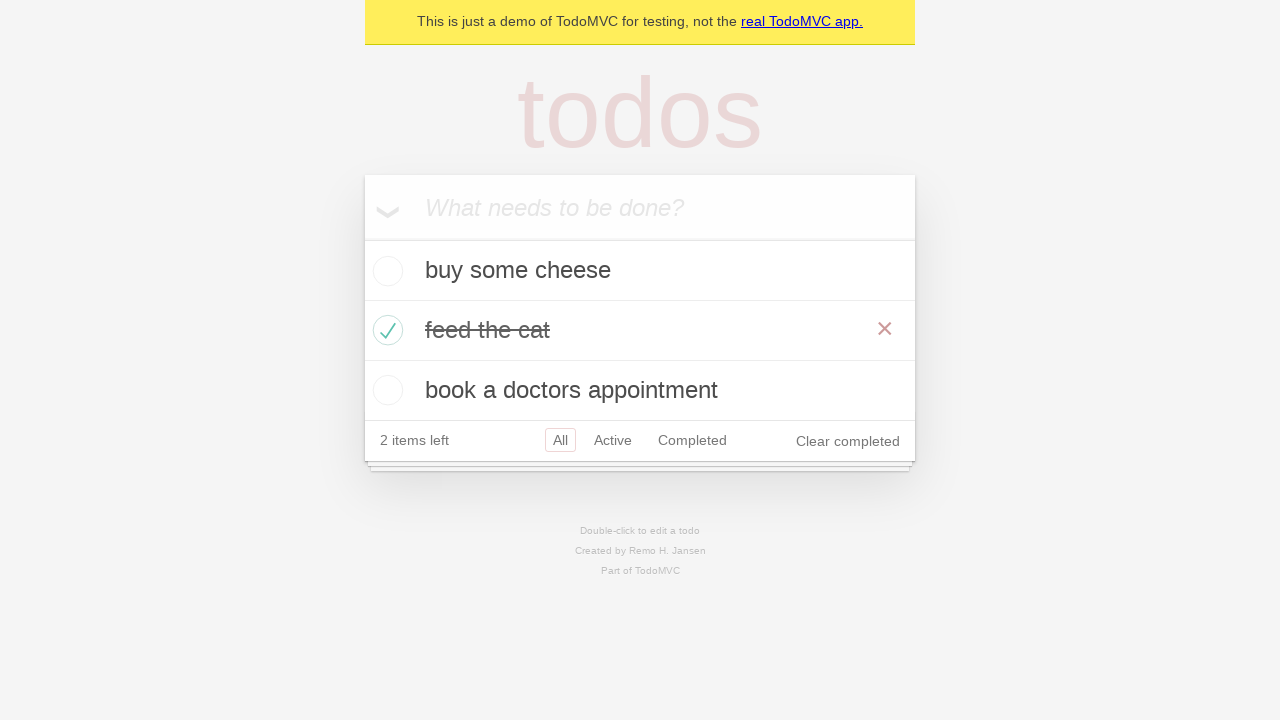

Clicked 'All' filter at (560, 440) on internal:role=link[name="All"i]
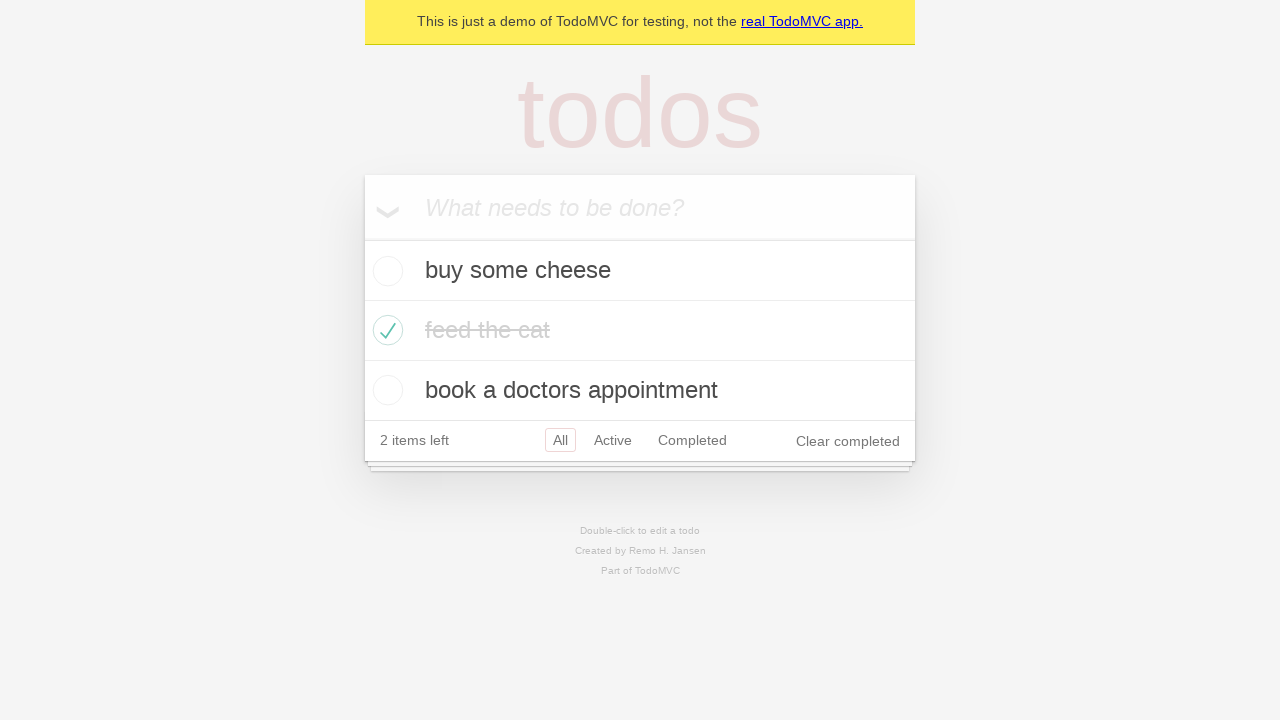

Clicked 'Active' filter at (613, 440) on internal:role=link[name="Active"i]
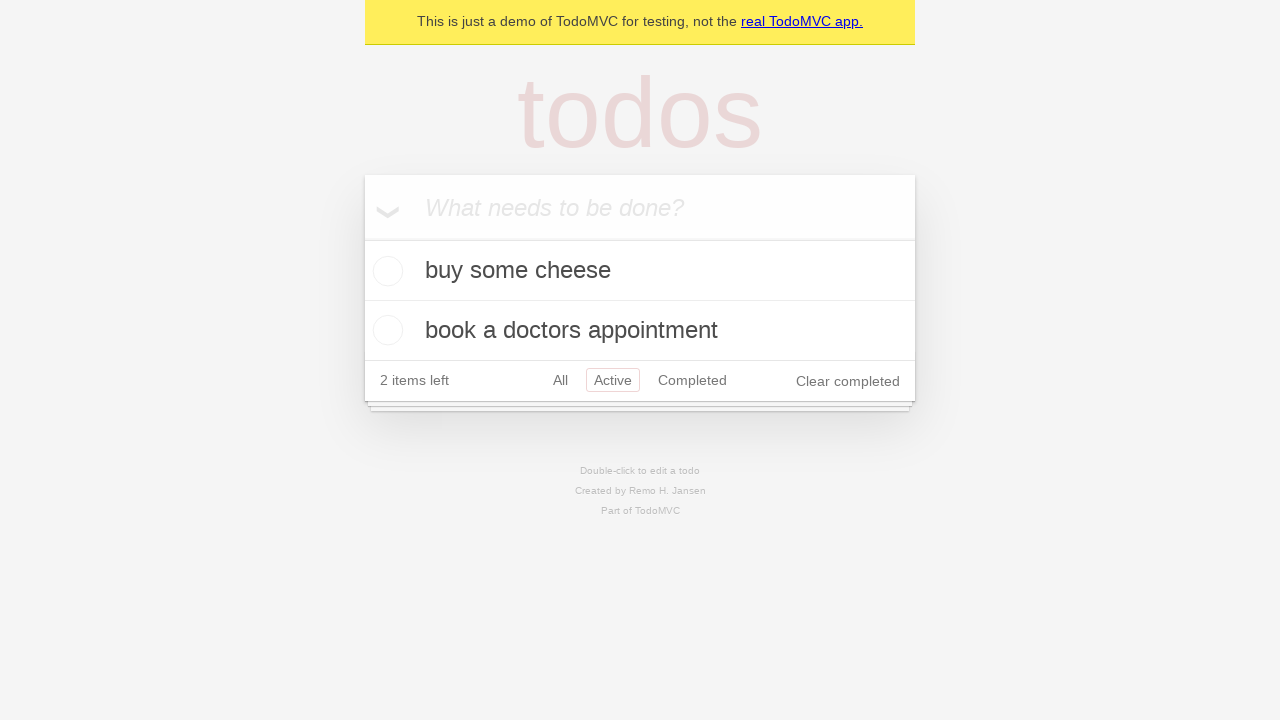

Clicked 'Completed' filter at (692, 380) on internal:role=link[name="Completed"i]
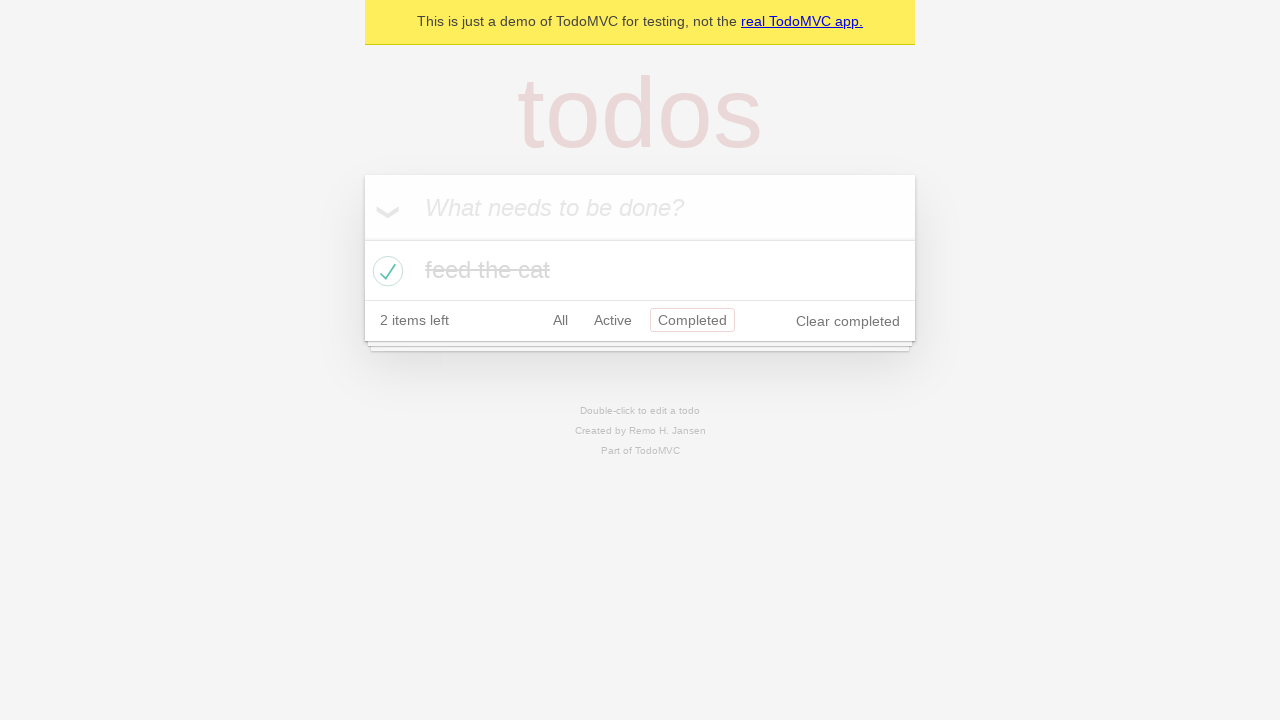

Navigated back from Completed filter (back to Active filter)
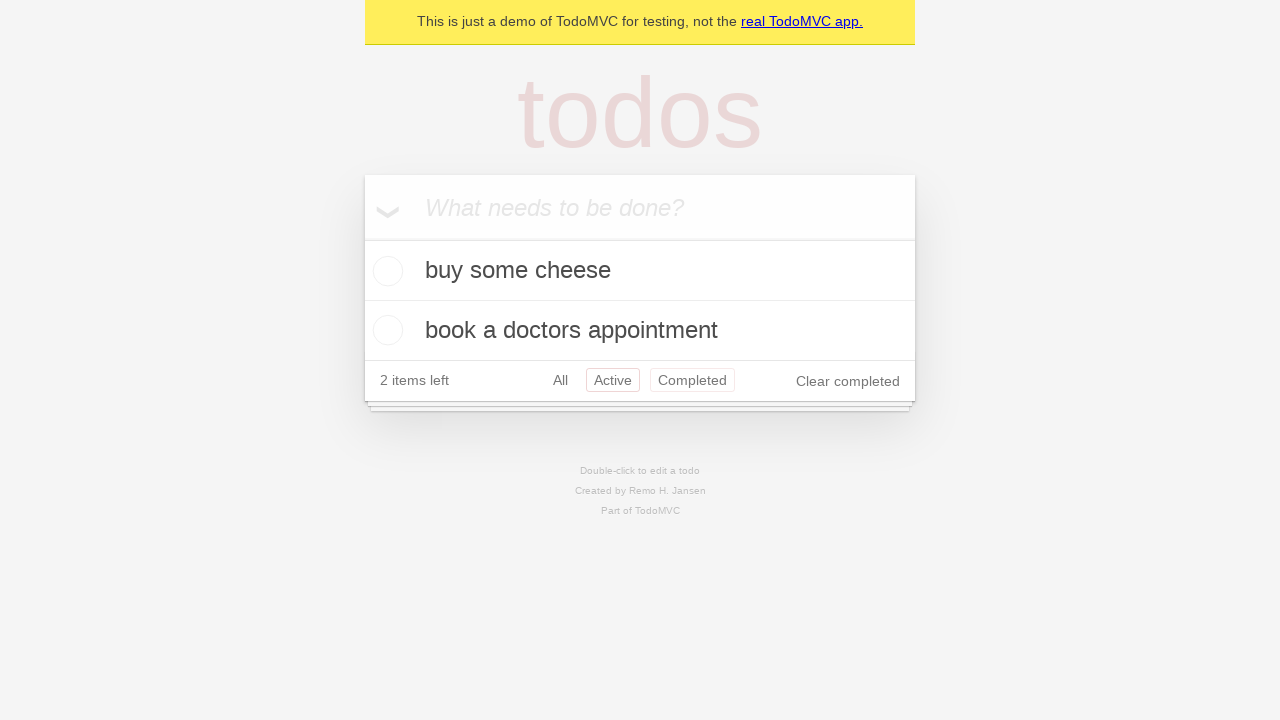

Navigated back from Active filter (back to All filter)
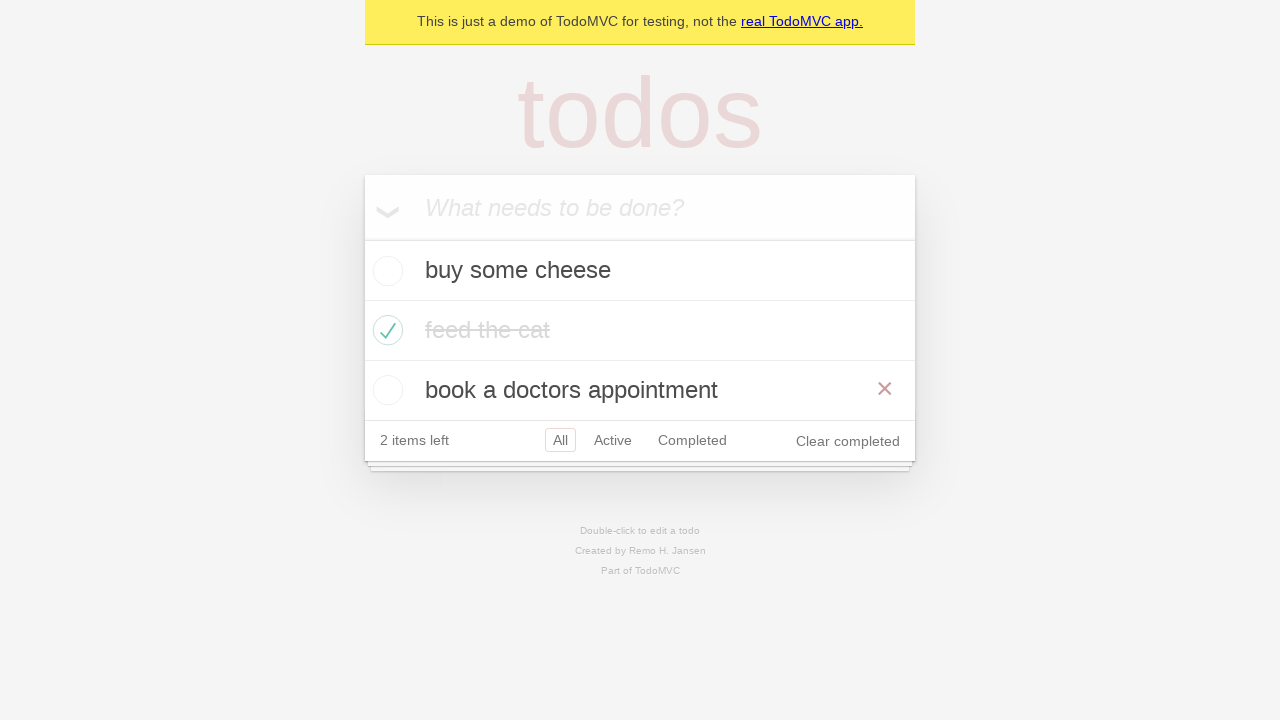

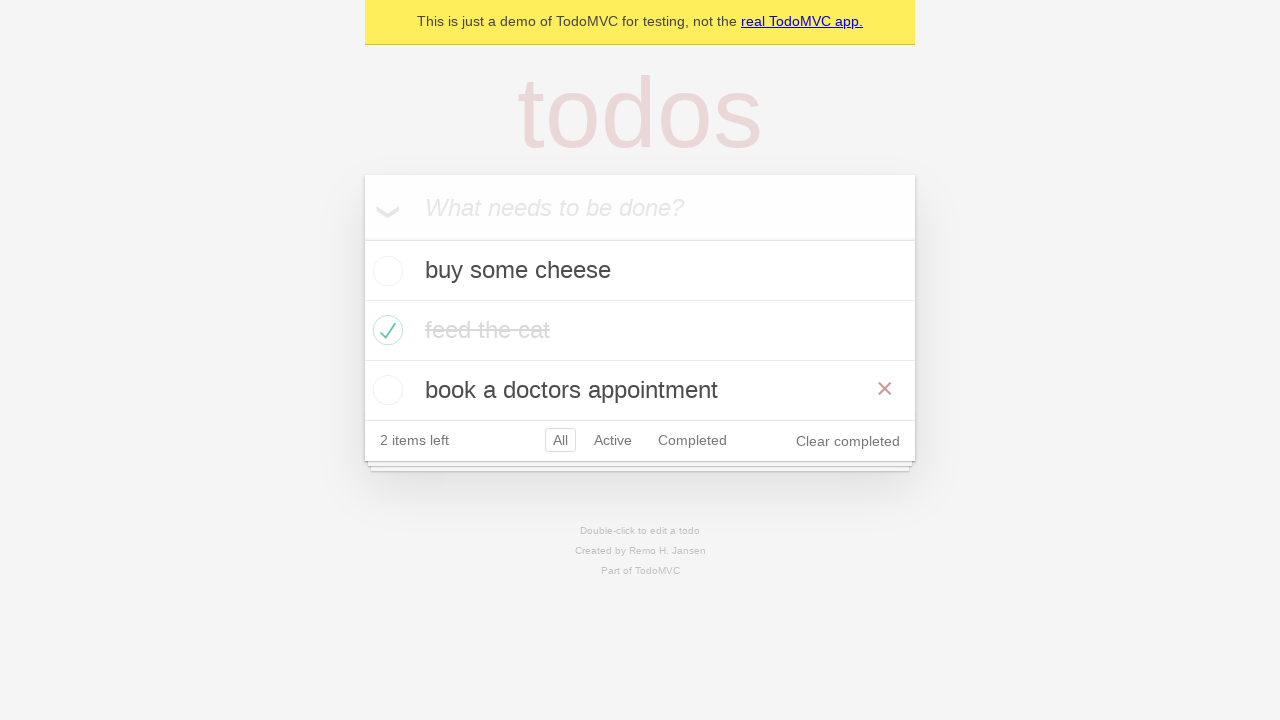